Tests a comprehensive web form by filling text inputs, password, textarea, selecting dropdown options, uploading a file, toggling checkboxes and radio buttons, selecting color and date, adjusting a range slider, and submitting the form.

Starting URL: https://www.selenium.dev/selenium/web/web-form.html

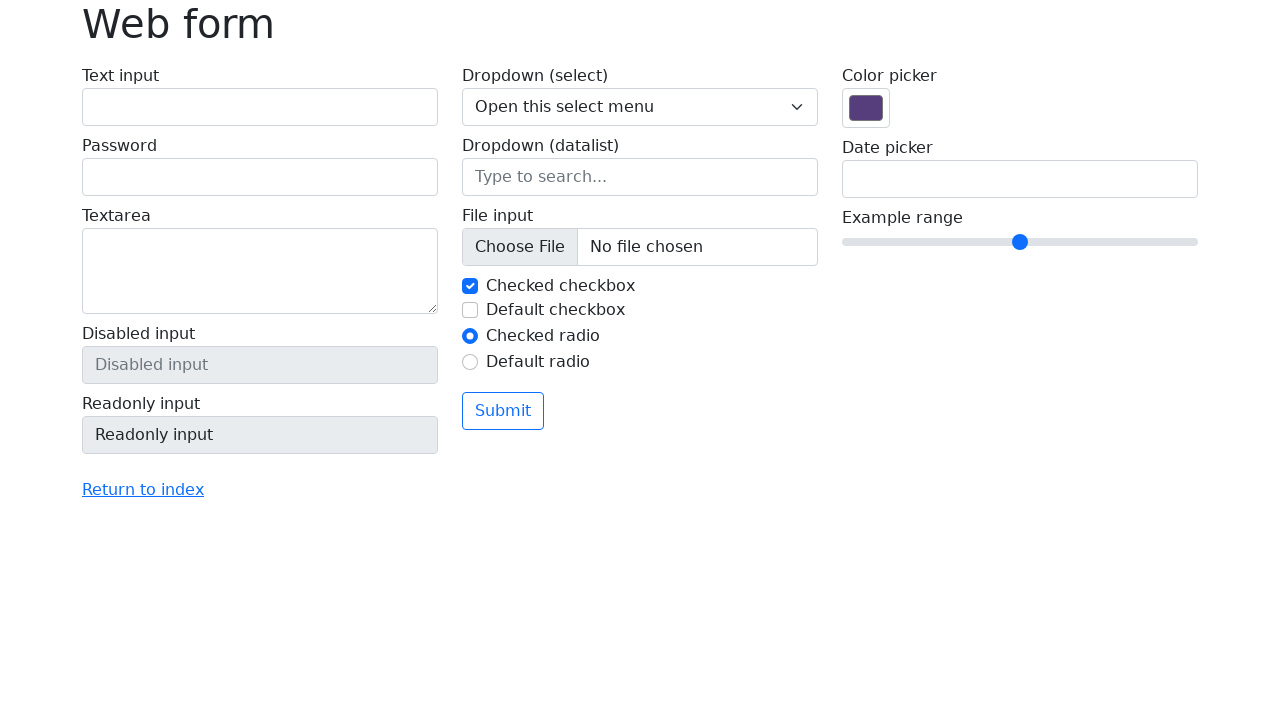

Filled text input with 'Thosapol' on #my-text-id
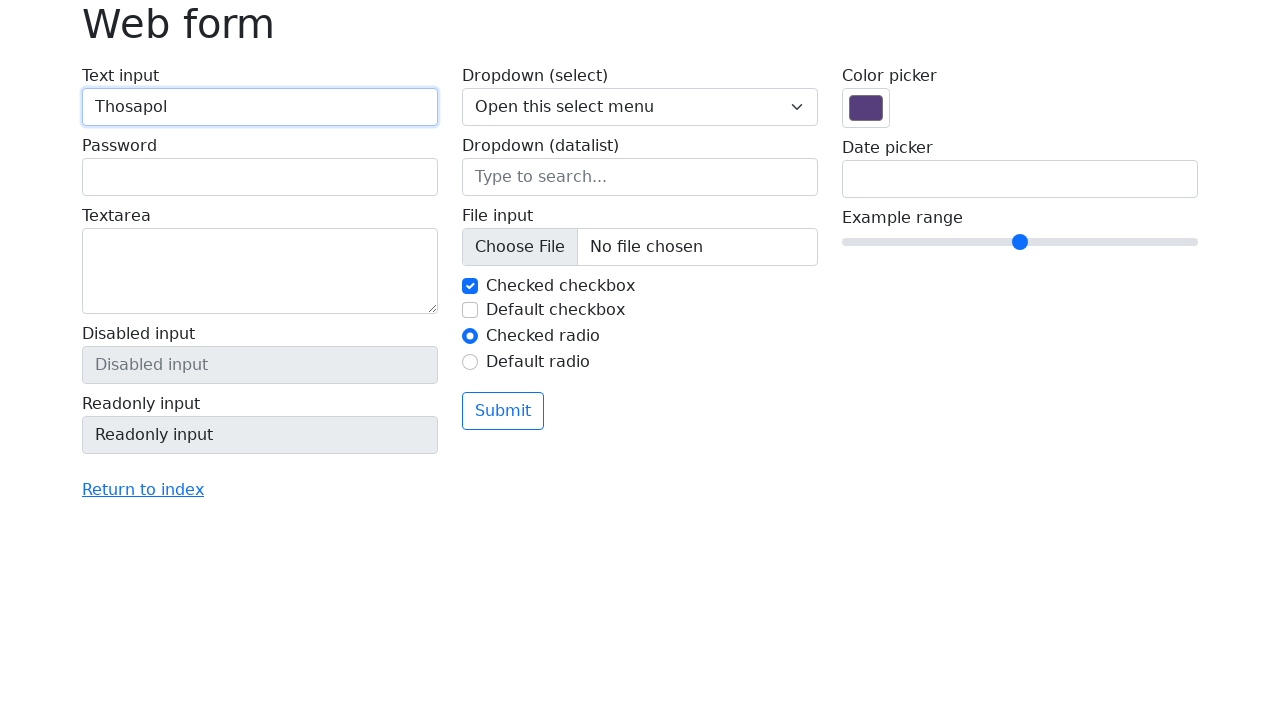

Filled password input with secure password on input[name='my-password']
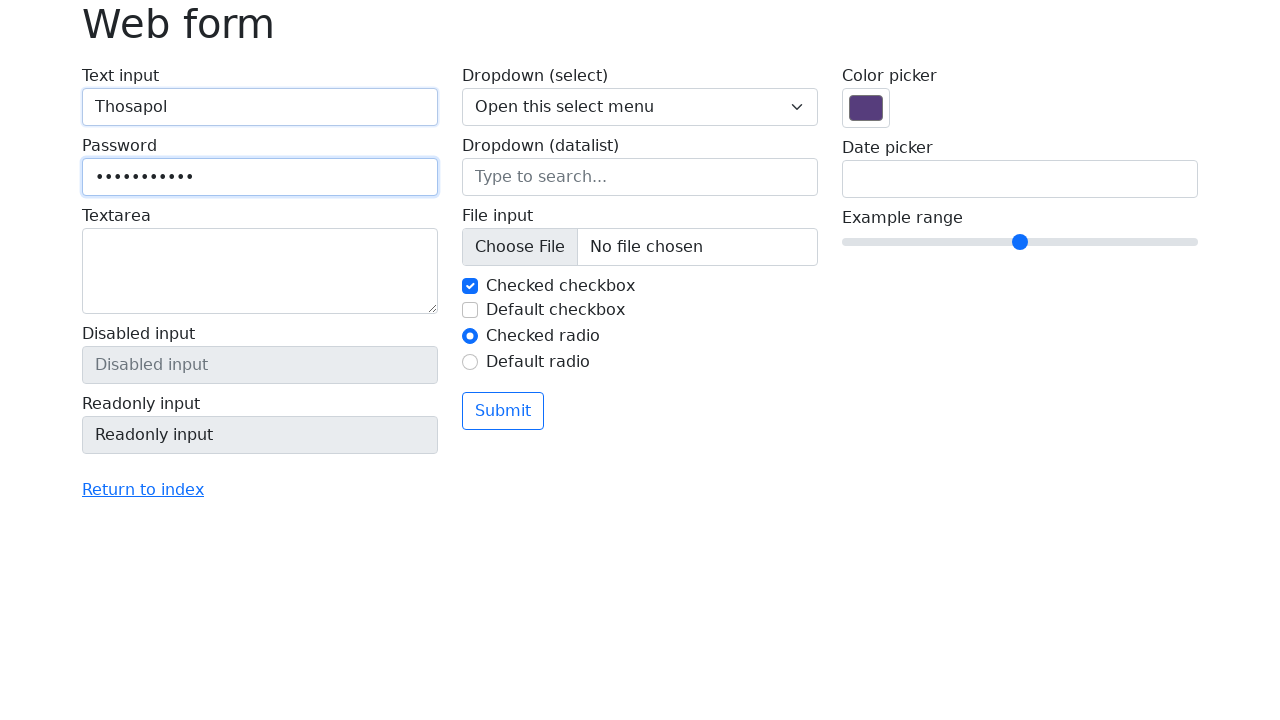

Filled textarea with 'Selenium test form' on textarea[name='my-textarea']
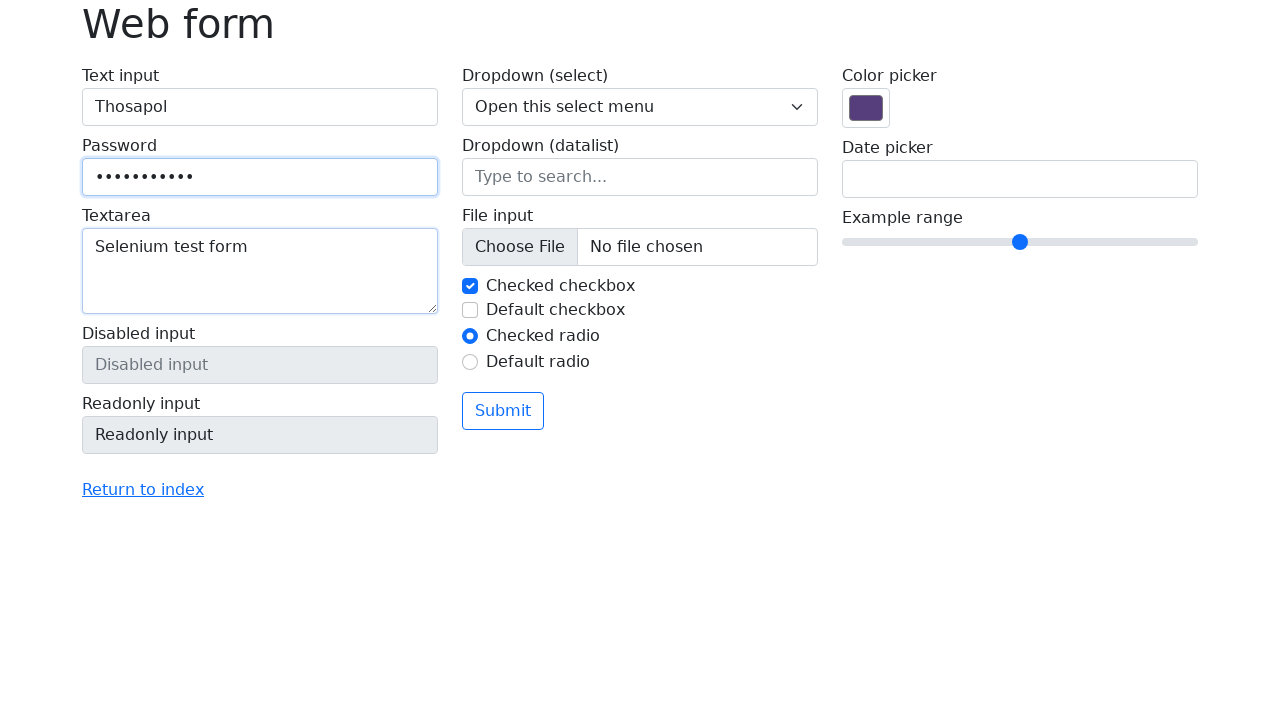

Selected dropdown option with value '2' on select[name='my-select']
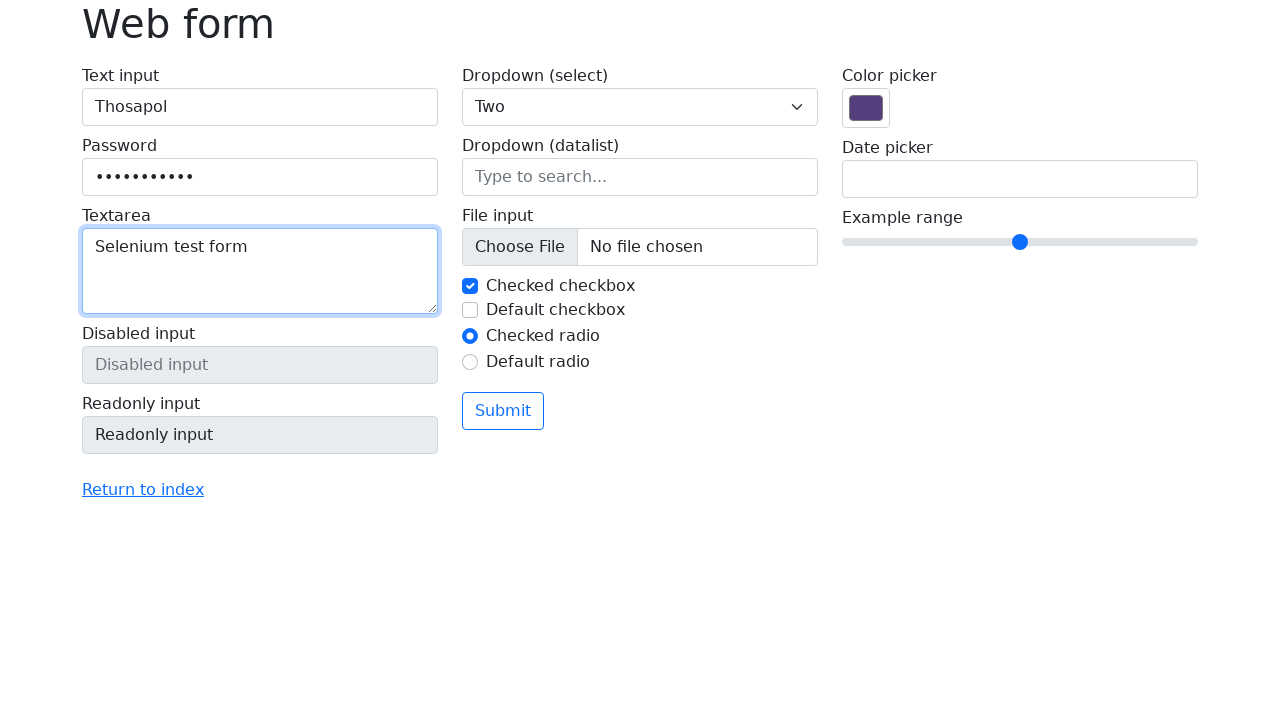

Filled datalist input with 'Bangkok' on input[name='my-datalist']
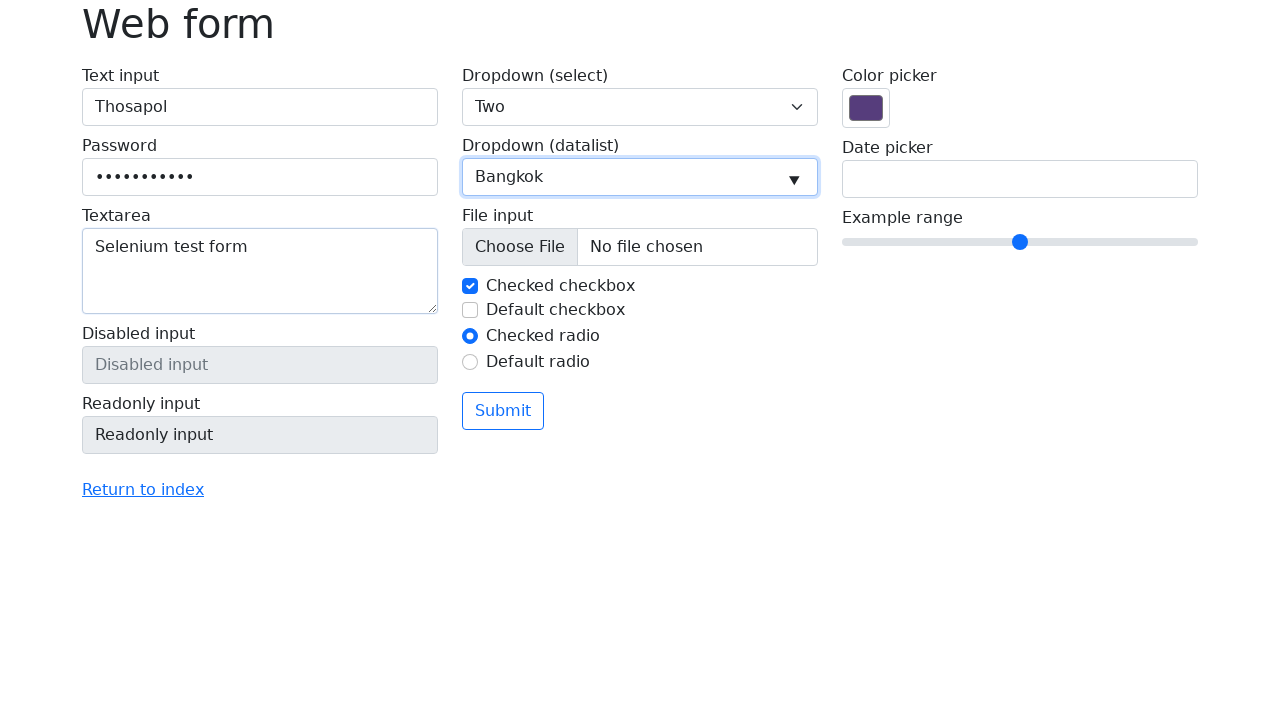

Uploaded test file
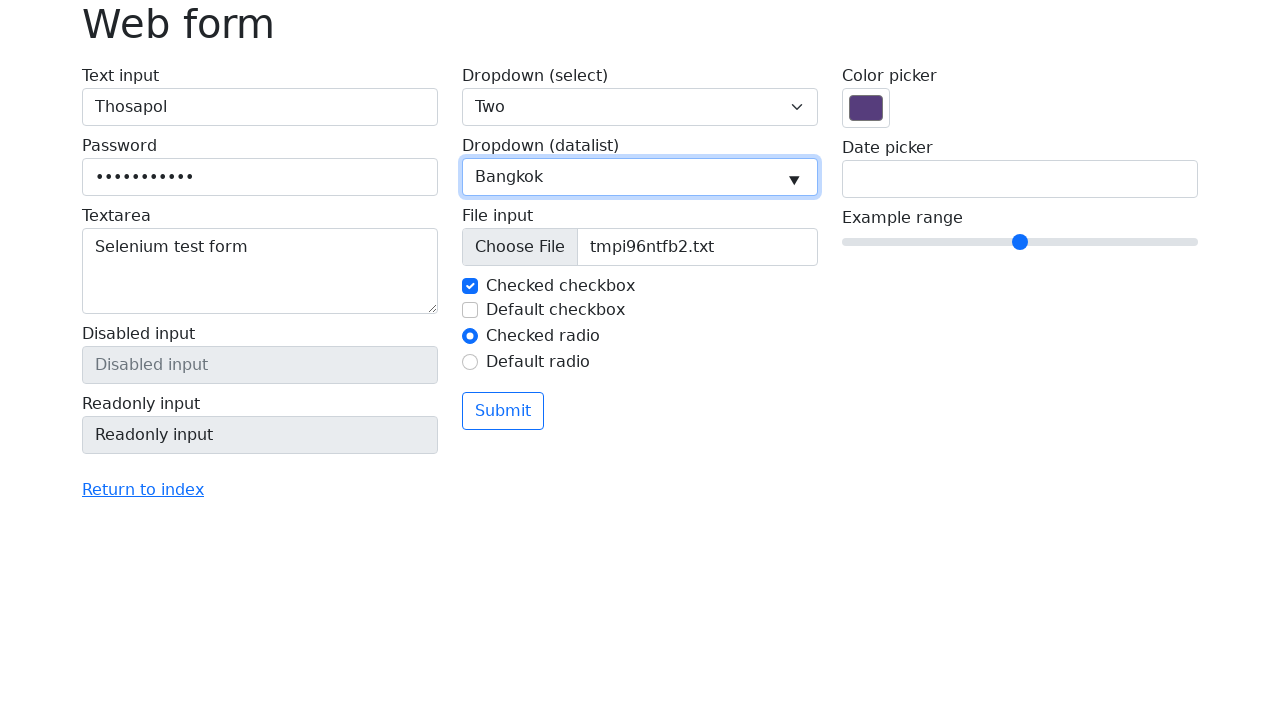

Unchecked first checkbox at (470, 286) on input#my-check-1
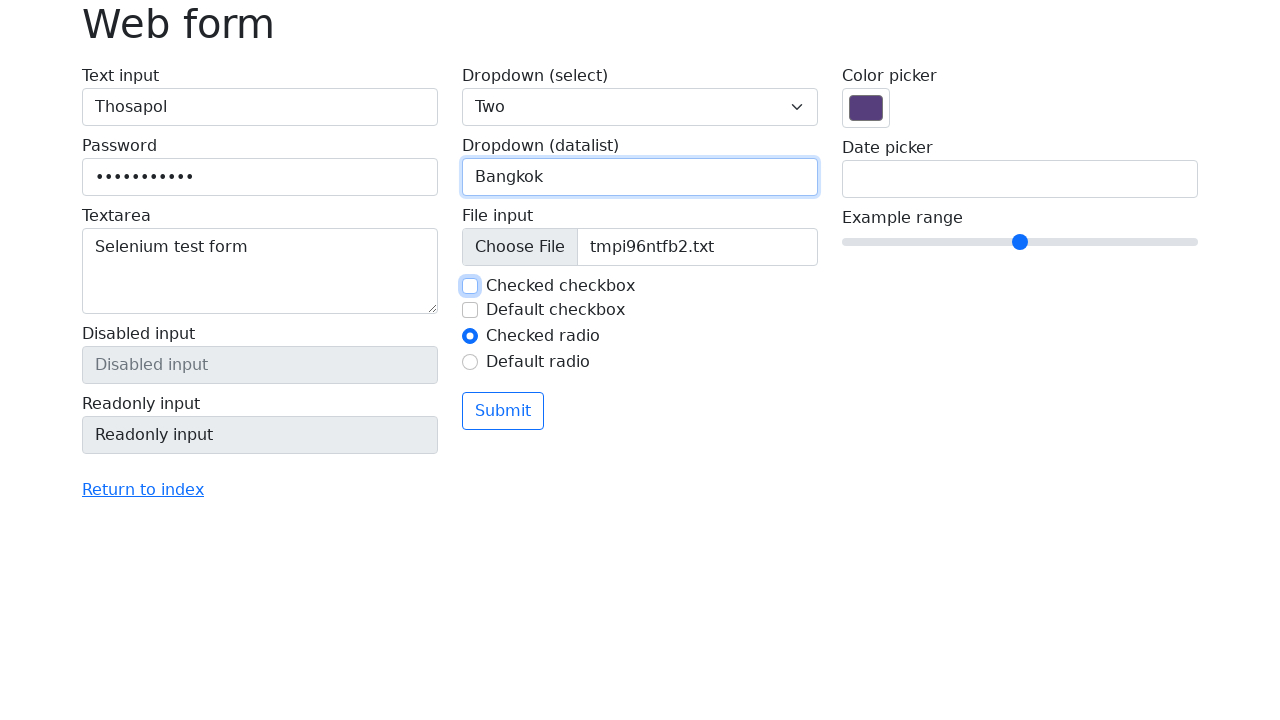

Checked second checkbox at (470, 310) on input#my-check-2
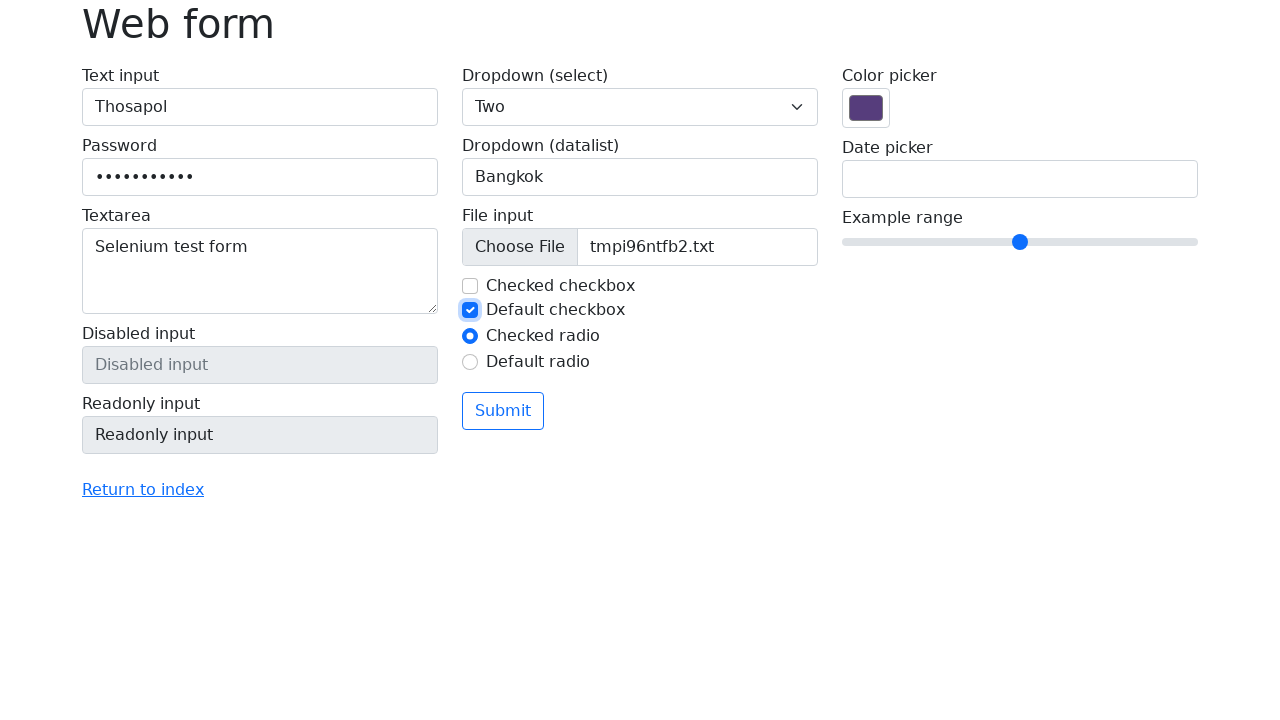

Selected radio button option 2 at (470, 362) on input#my-radio-2
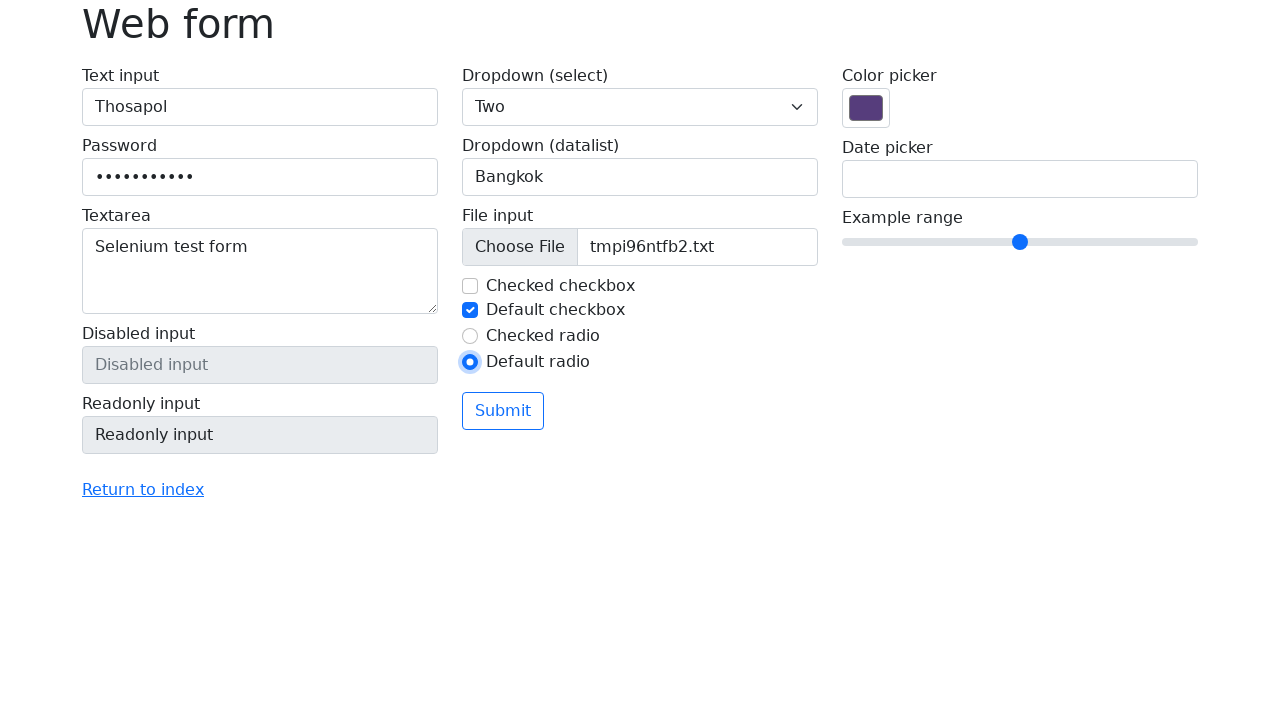

Selected color #ff0000 (red) on input[name='my-colors']
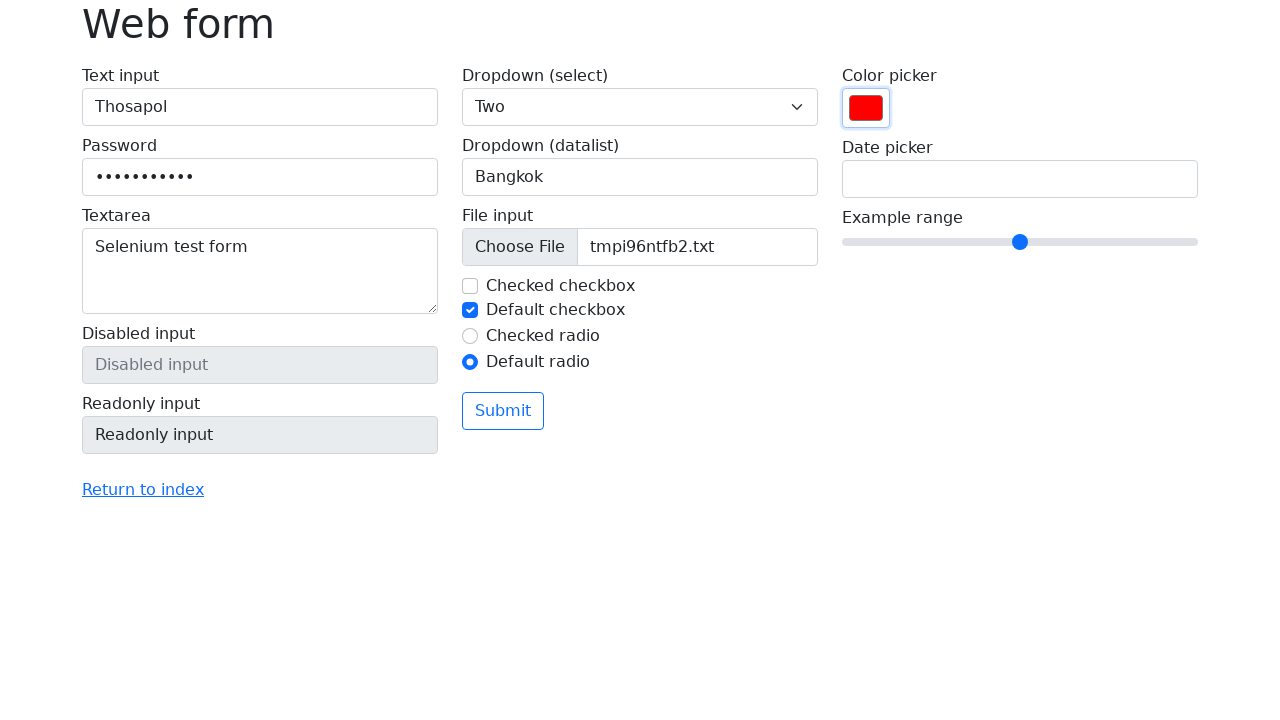

Filled date input with '2025-04-16' on input[name='my-date']
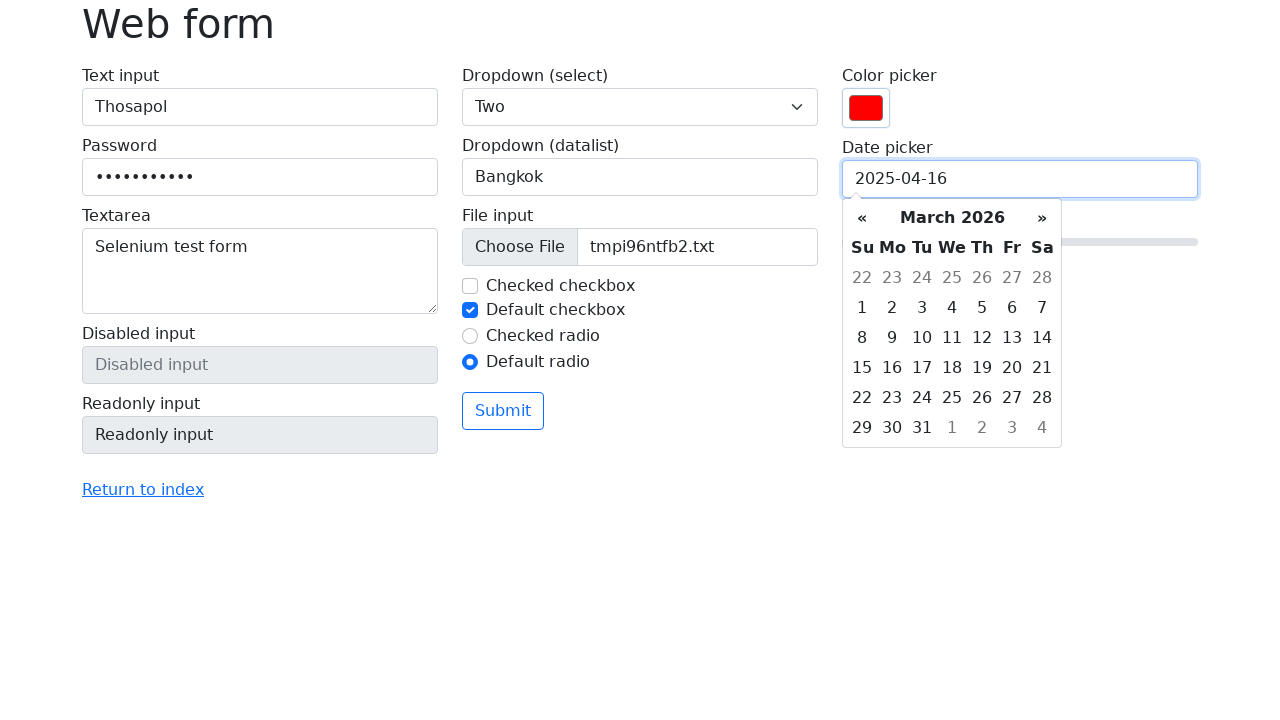

Pressed Escape key to close date picker
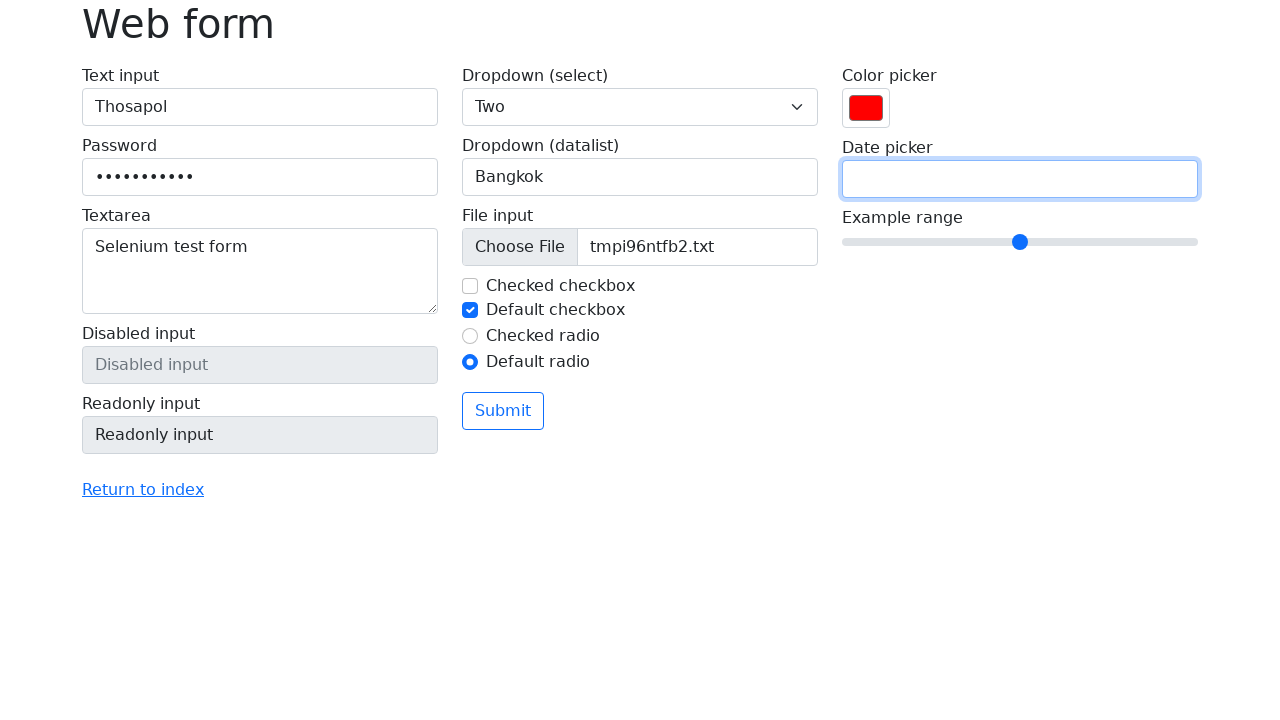

Set range slider value to 8
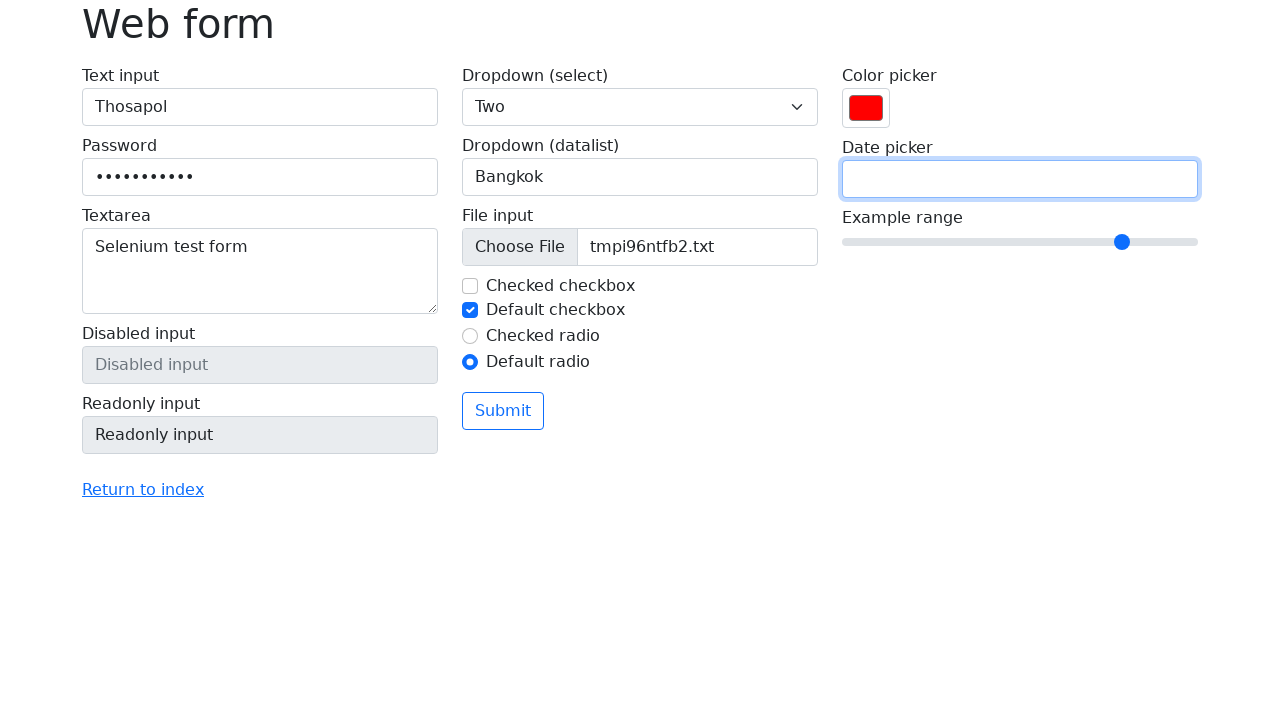

Dispatched input event on range slider
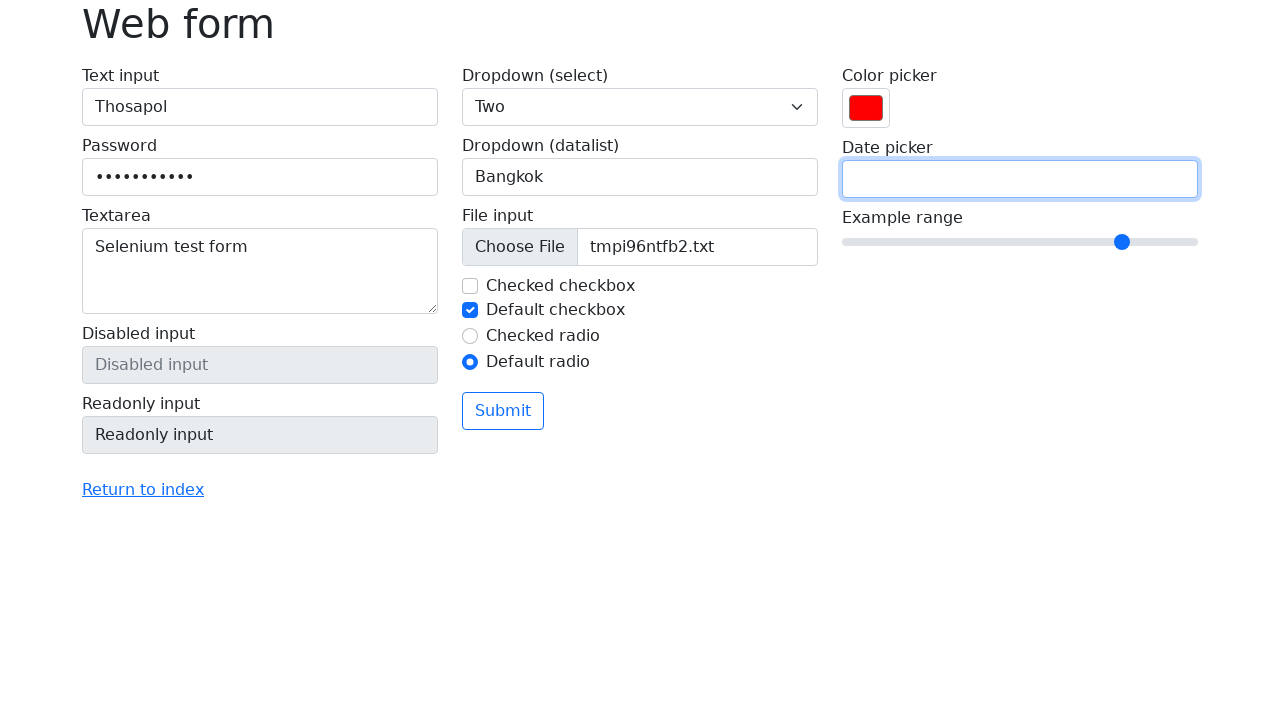

Clicked submit button to submit form at (503, 411) on button[type='submit']
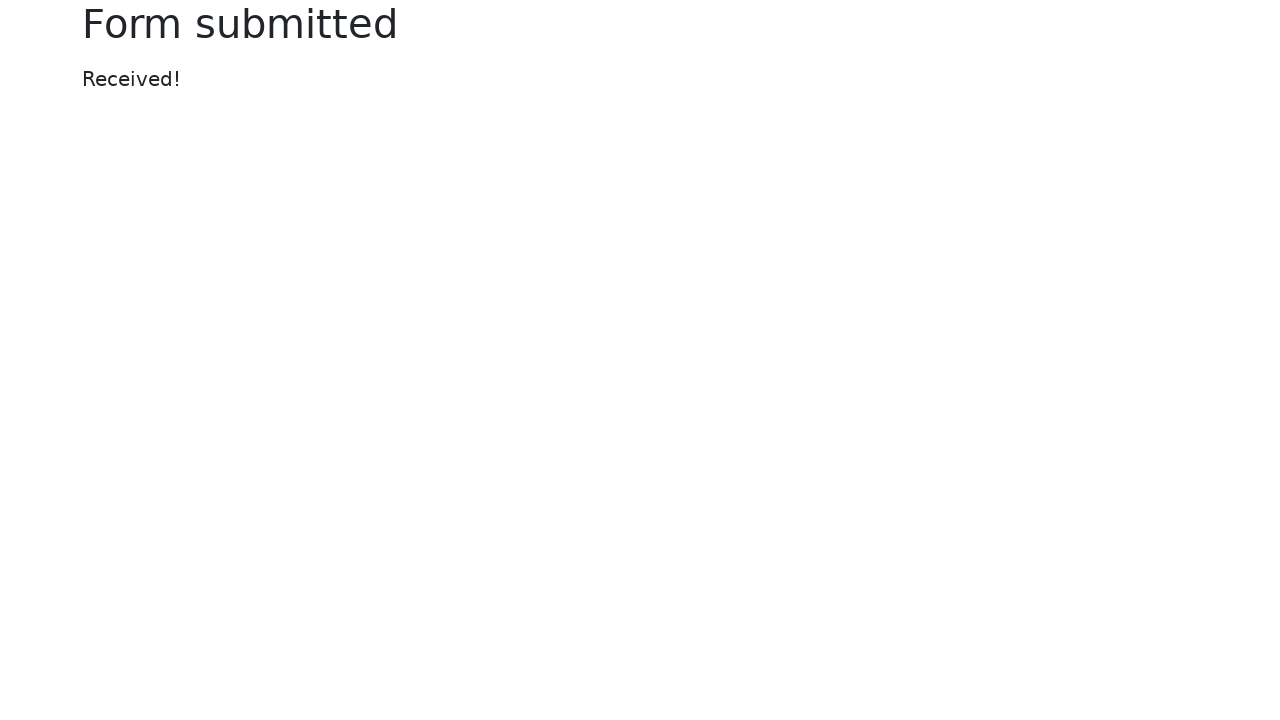

Form submission completed and page loaded
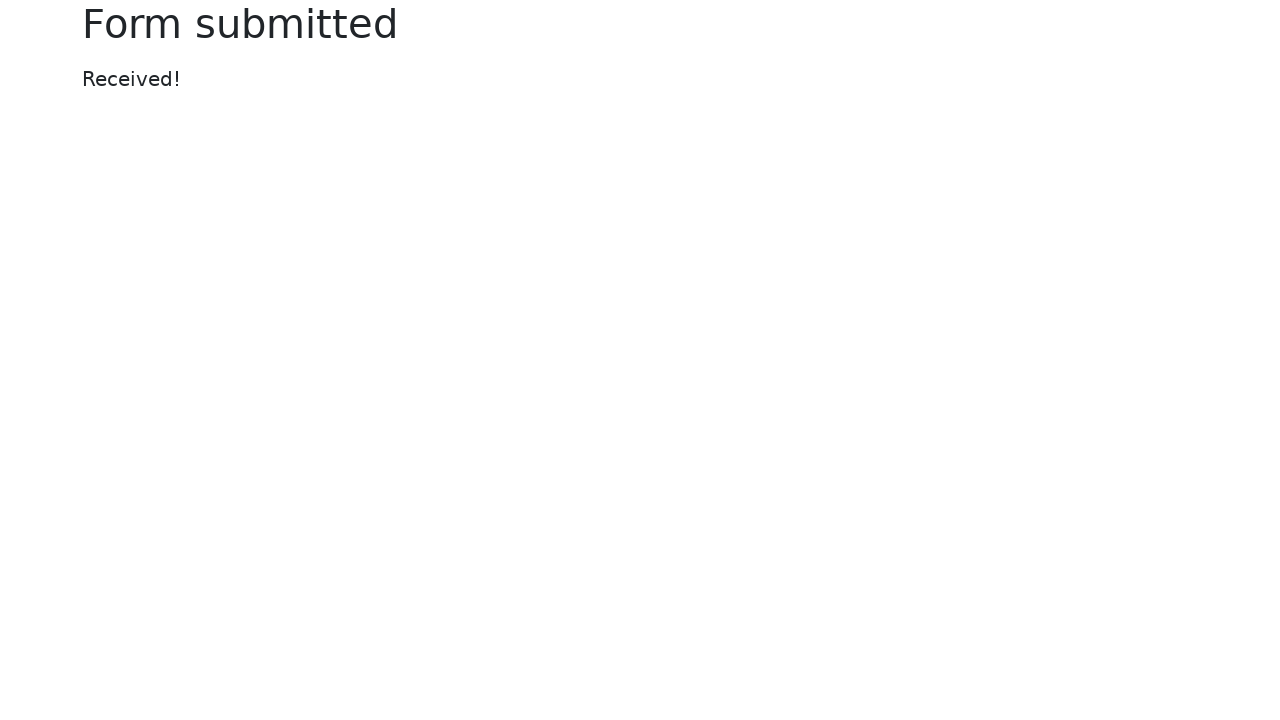

Cleaned up temporary test file
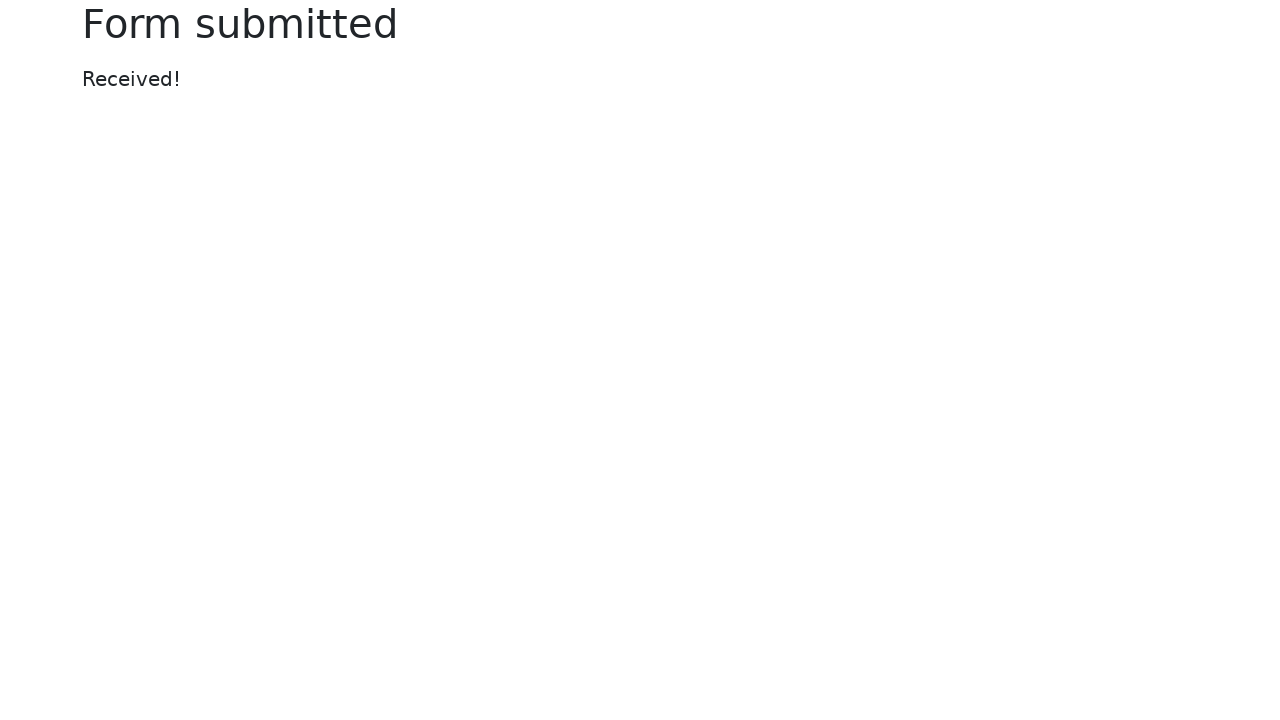

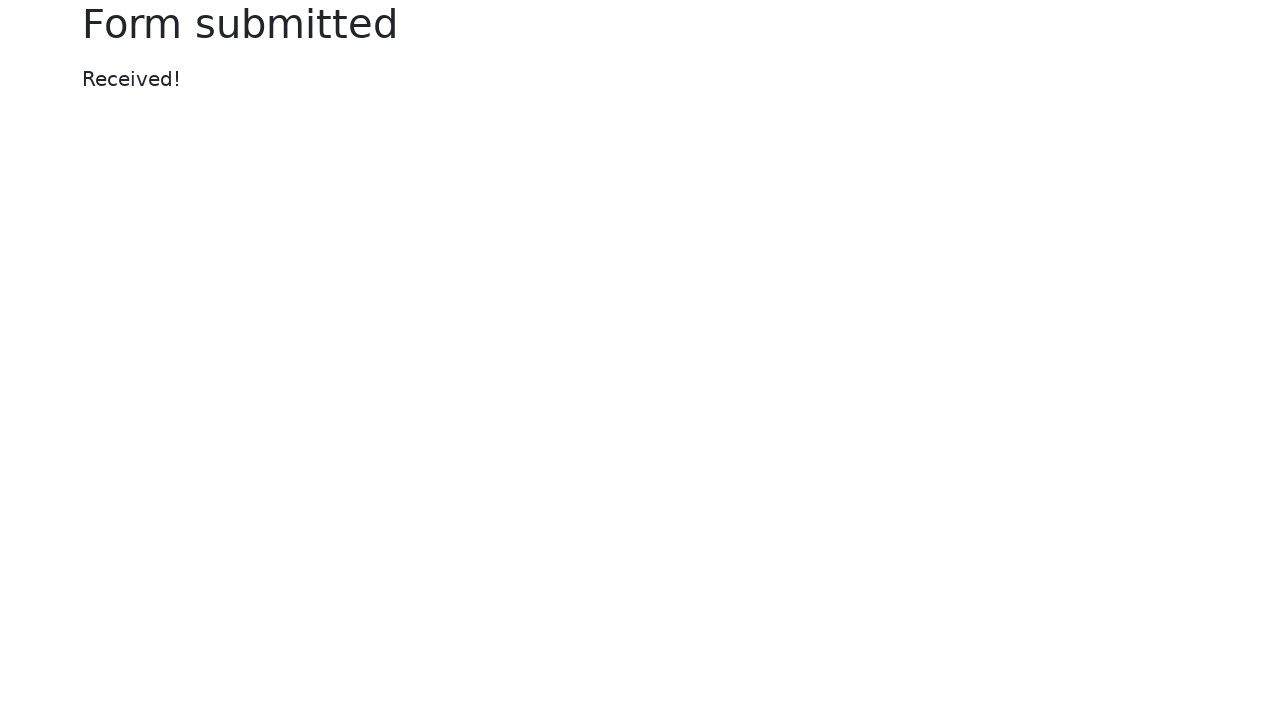